Tests jQuery UI sortable functionality by dragging and dropping list items to reorder them

Starting URL: https://jqueryui.com/sortable/

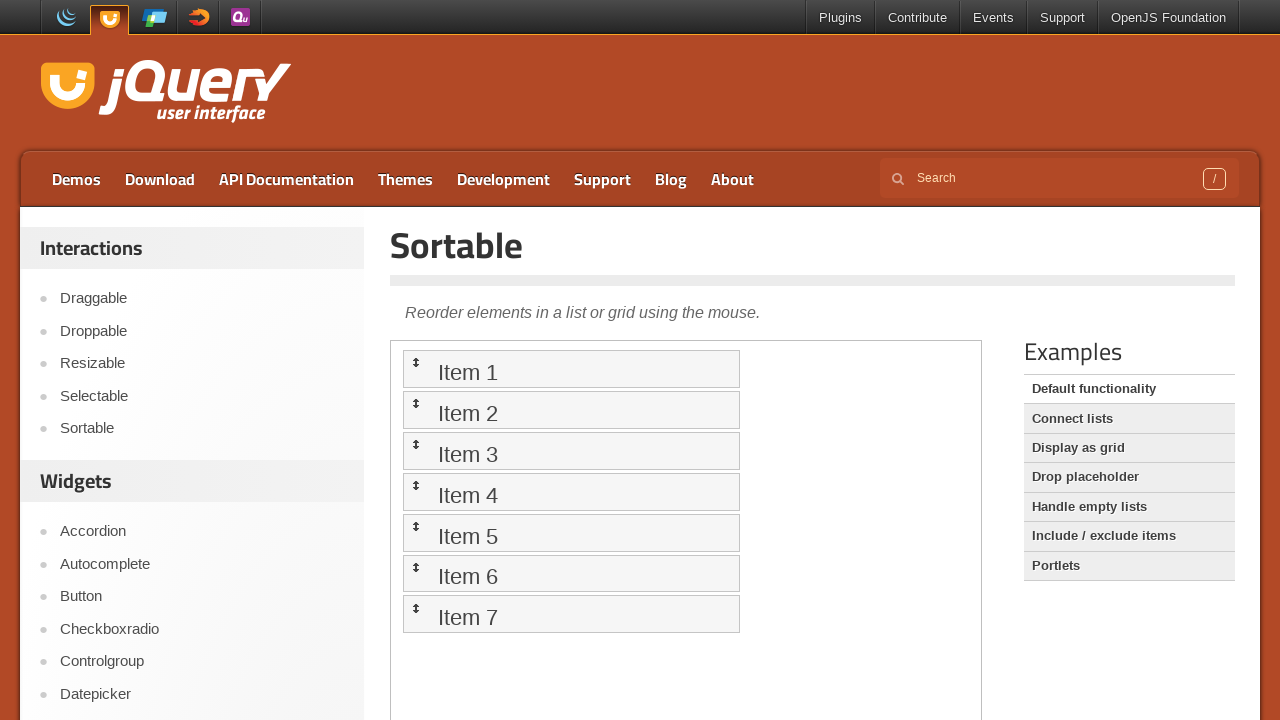

Located the iframe containing the sortable demo
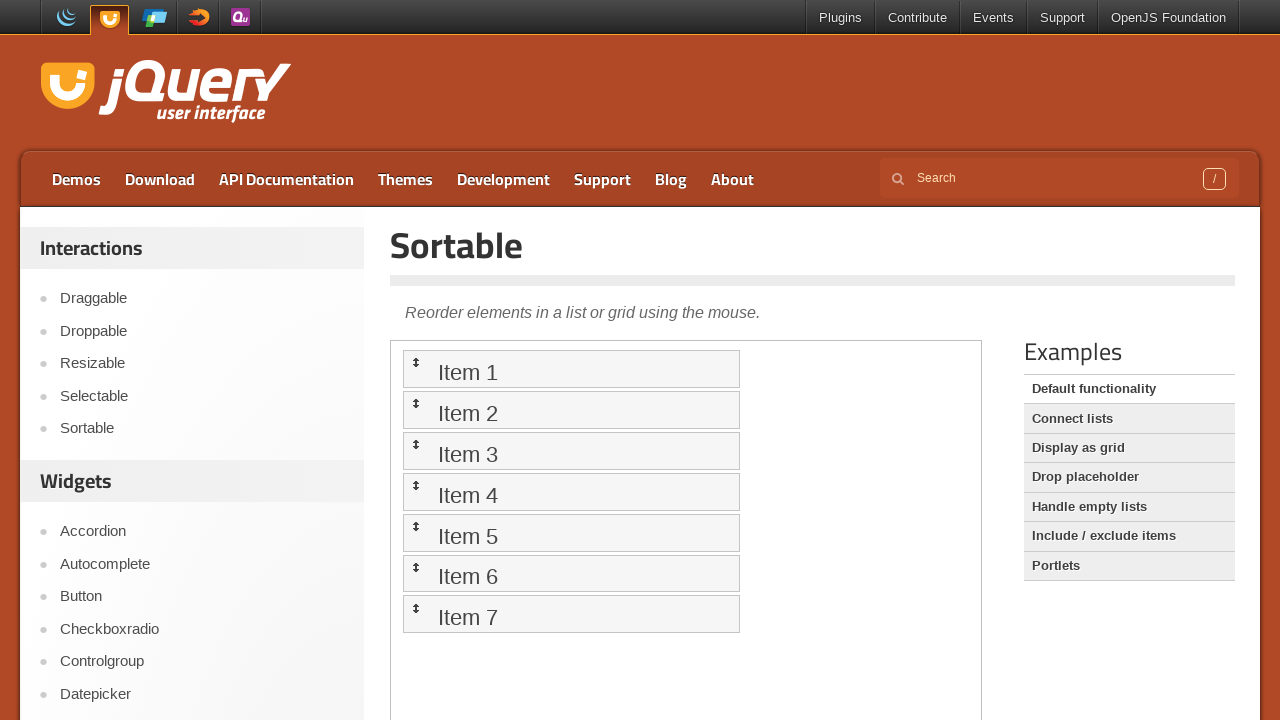

Located the first sortable list item
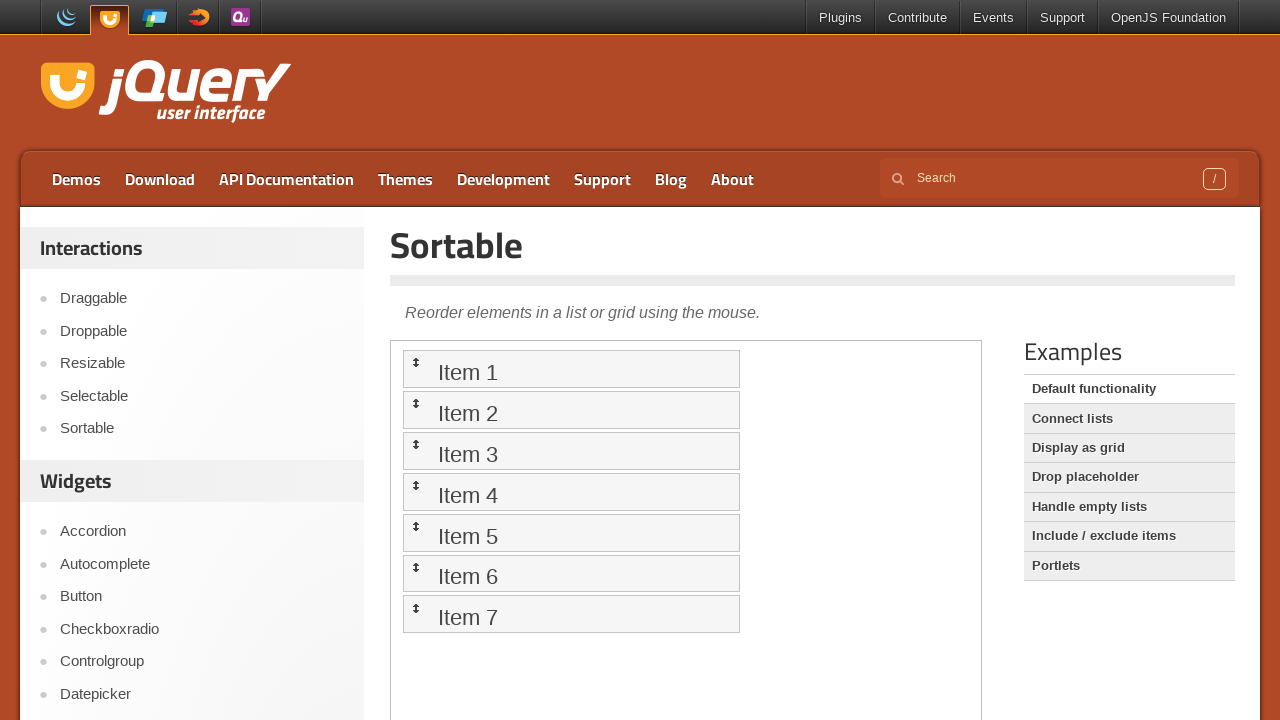

Located the second sortable list item
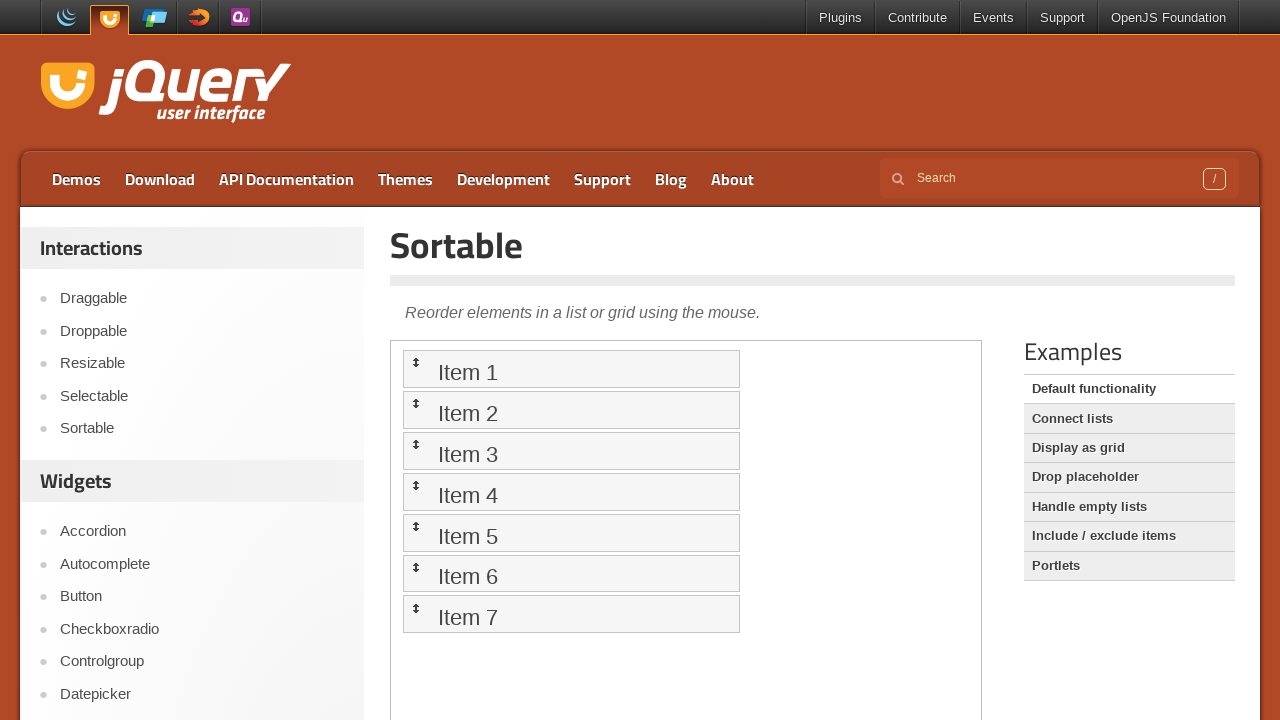

Dragged the second item before the first item to reorder the list at (571, 369)
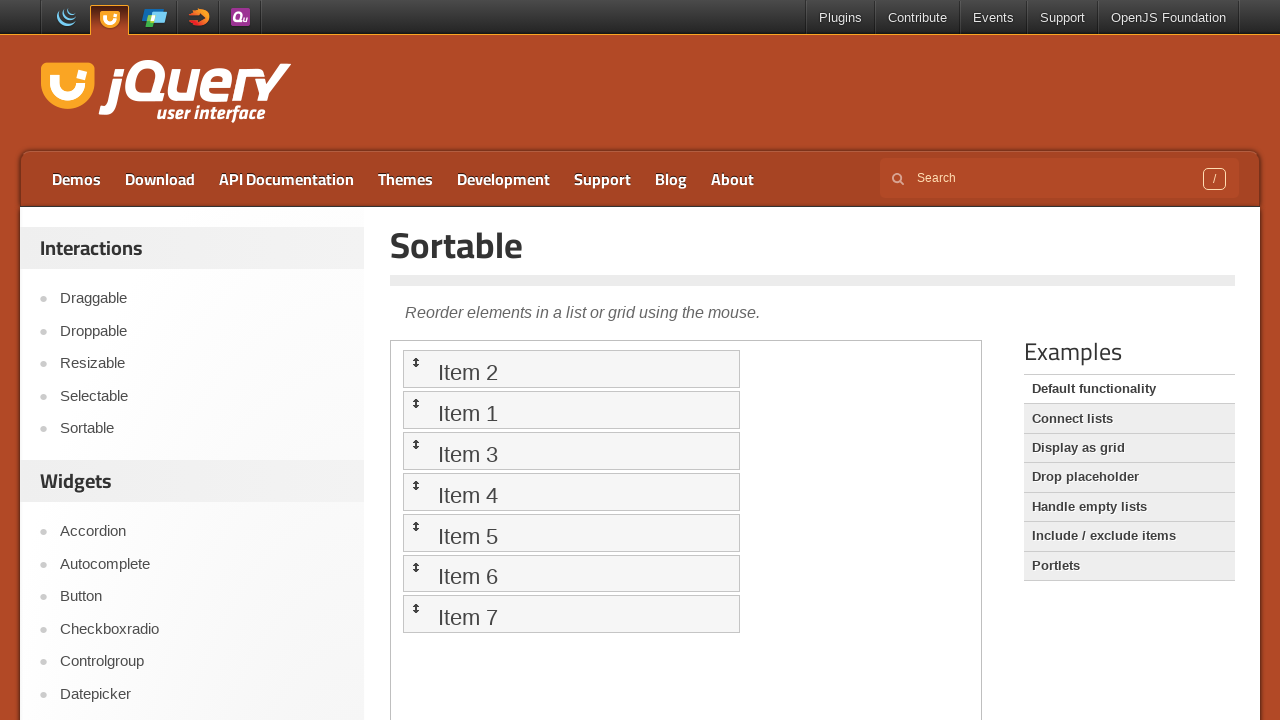

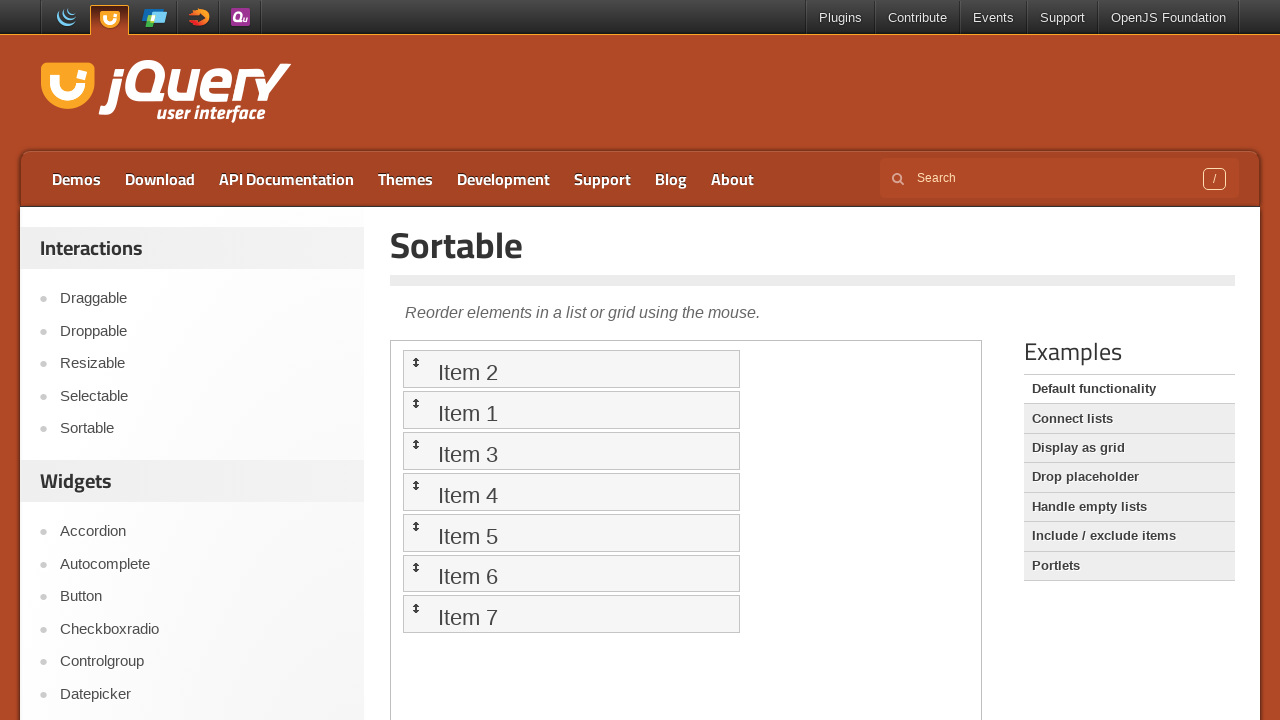